Tests the Add/Remove Elements page by clicking the "Add Element" button multiple times and verifying that Delete buttons are created

Starting URL: http://the-internet.herokuapp.com/add_remove_elements/

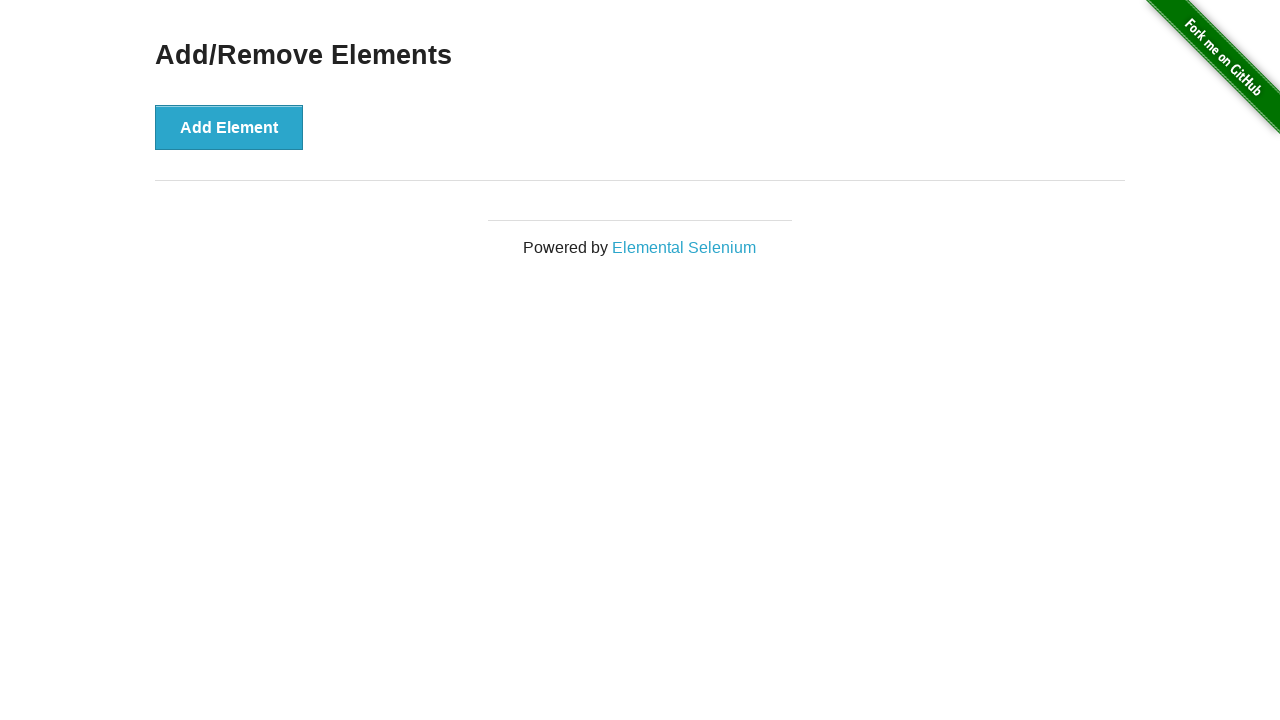

Navigated to Add/Remove Elements page
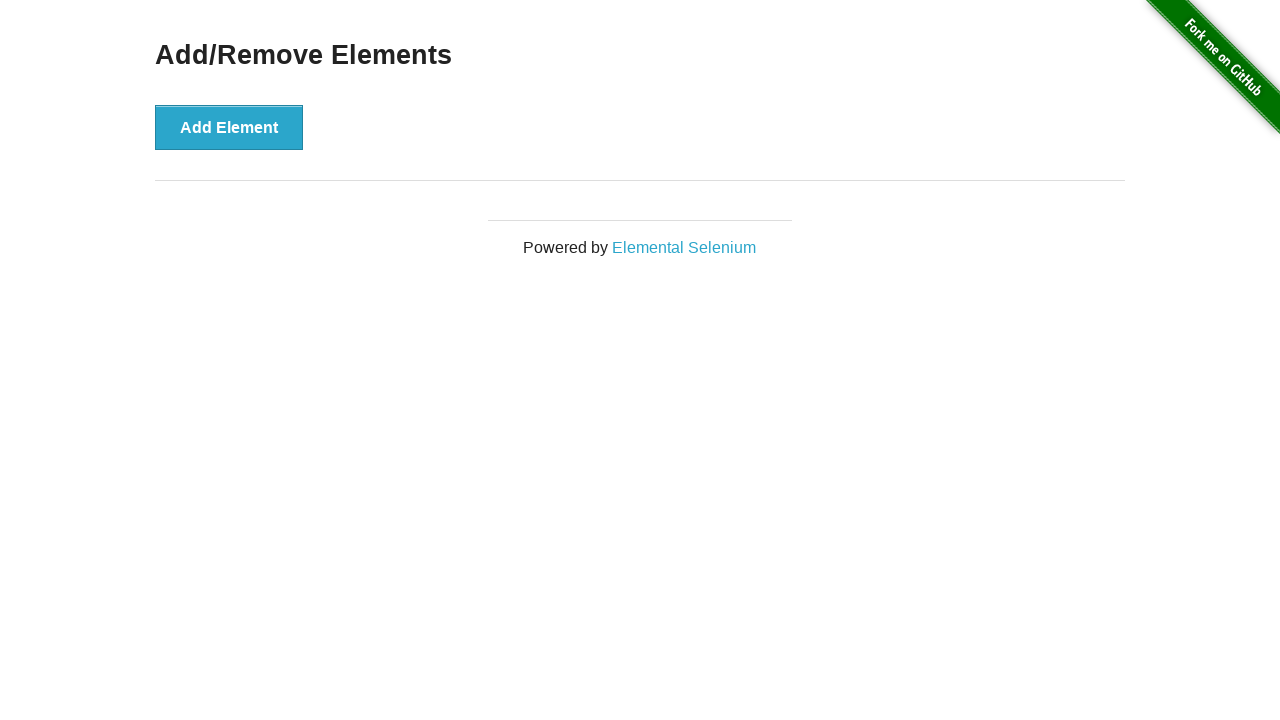

Clicked 'Add Element' button (iteration 1) at (229, 127) on button:has-text('Add Element')
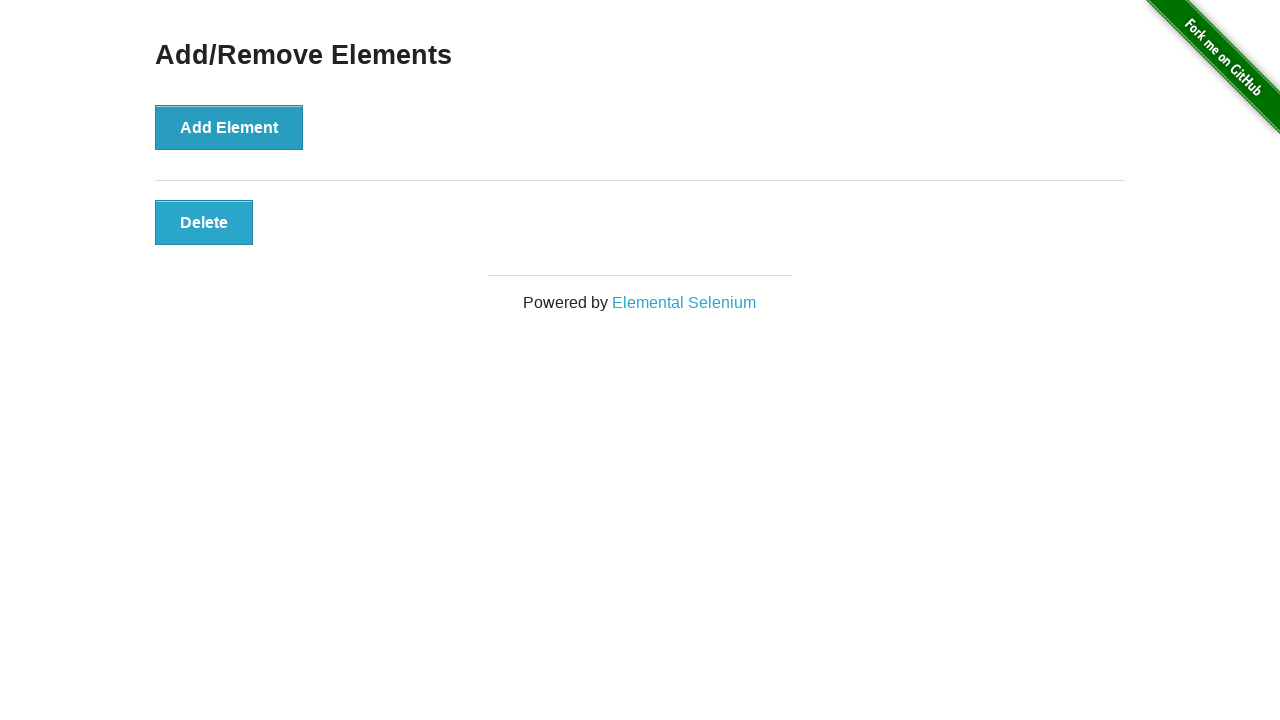

Clicked 'Add Element' button (iteration 2) at (229, 127) on button:has-text('Add Element')
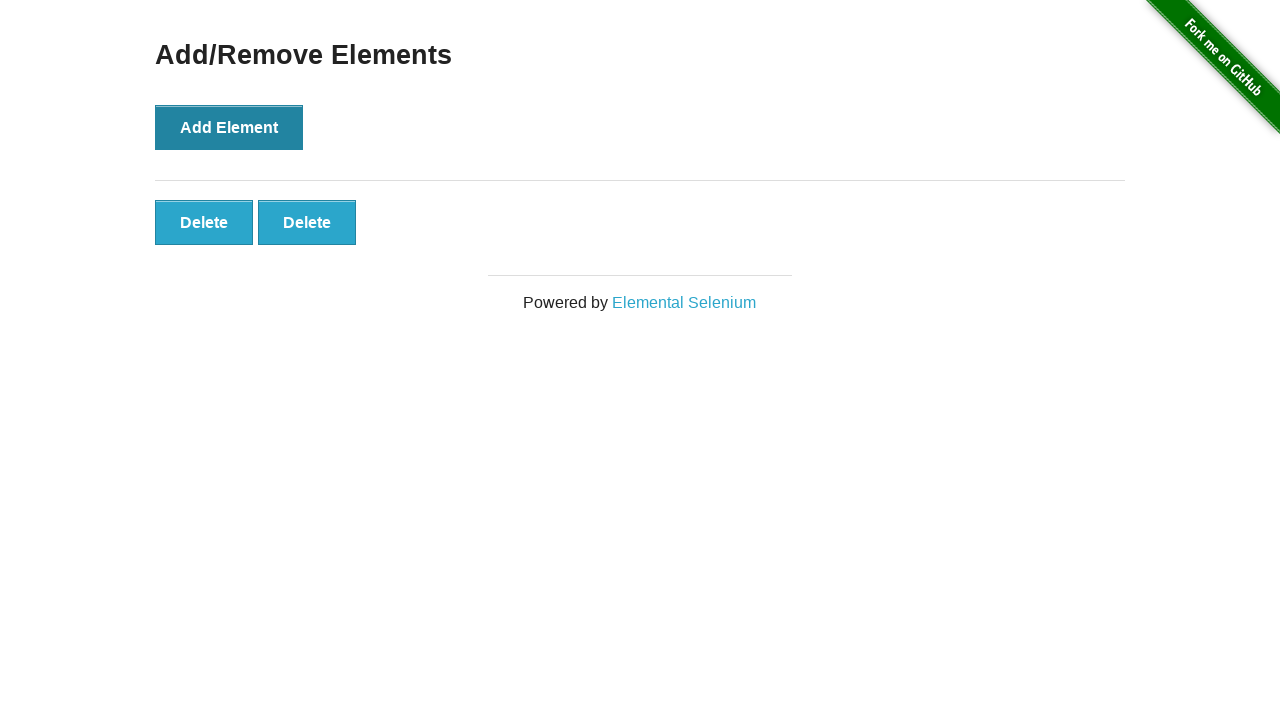

Clicked 'Add Element' button (iteration 3) at (229, 127) on button:has-text('Add Element')
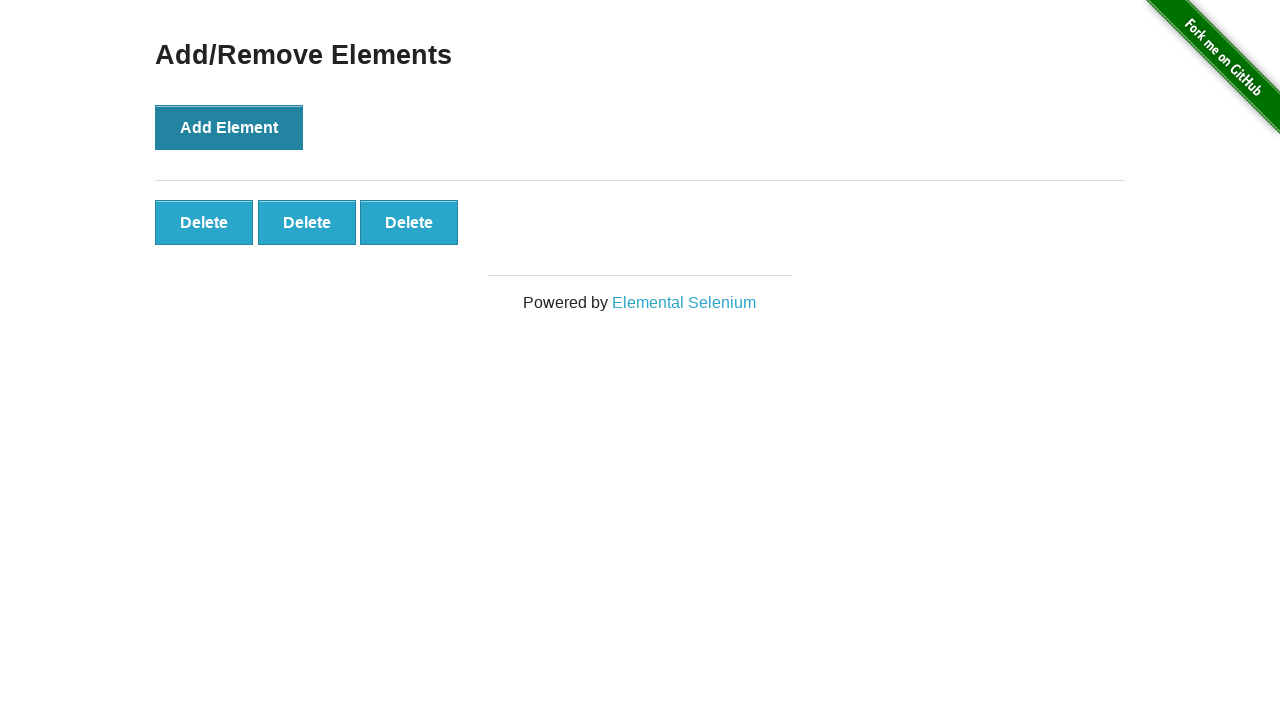

Clicked 'Add Element' button (iteration 4) at (229, 127) on button:has-text('Add Element')
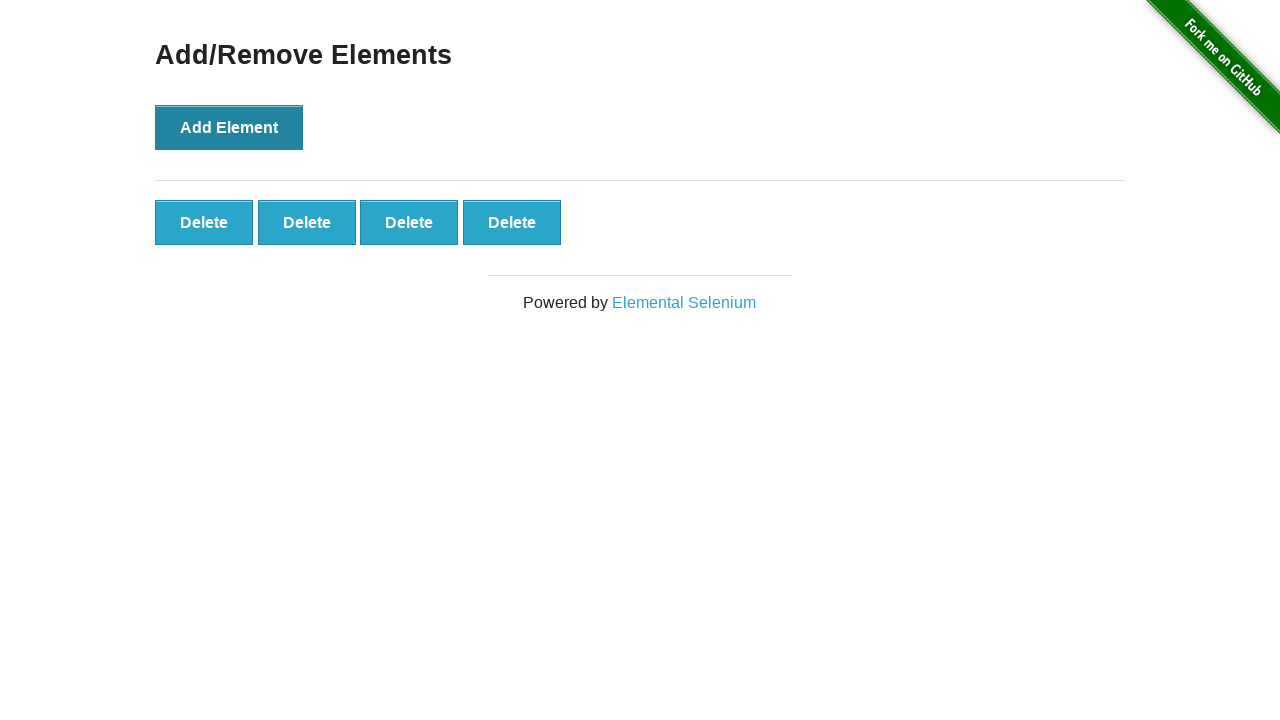

Clicked 'Add Element' button (iteration 5) at (229, 127) on button:has-text('Add Element')
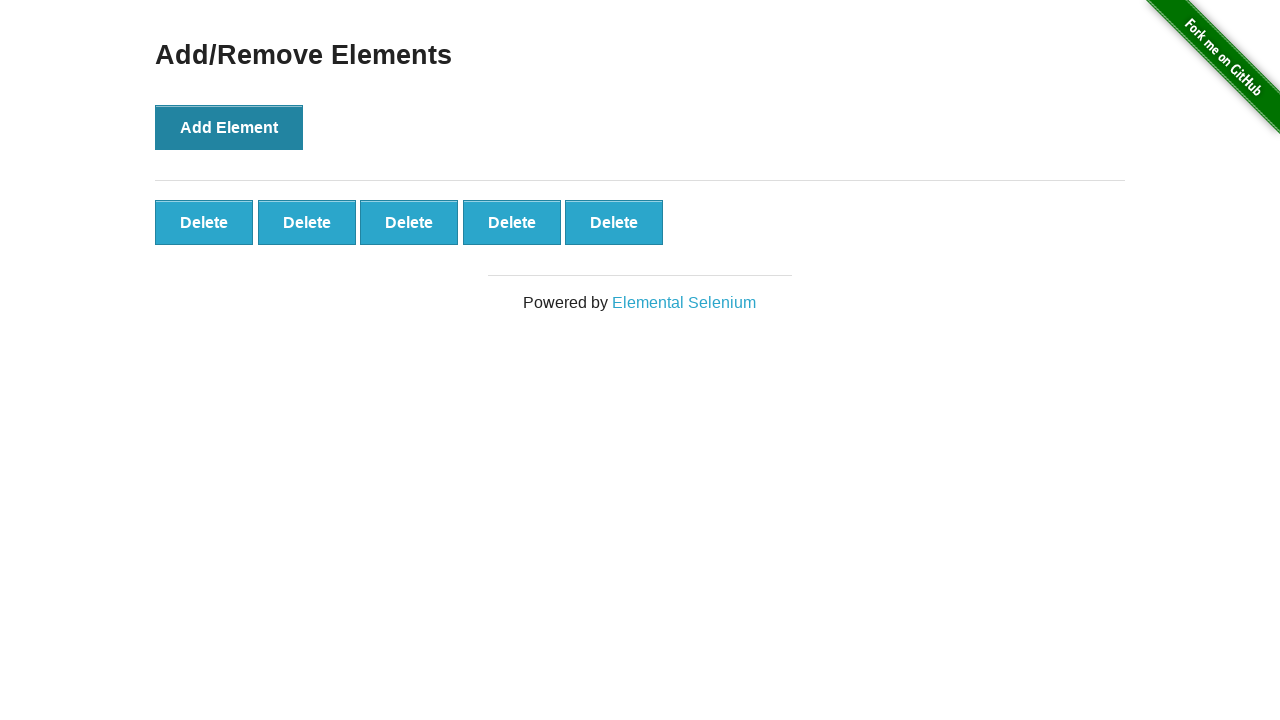

Delete buttons appeared on page
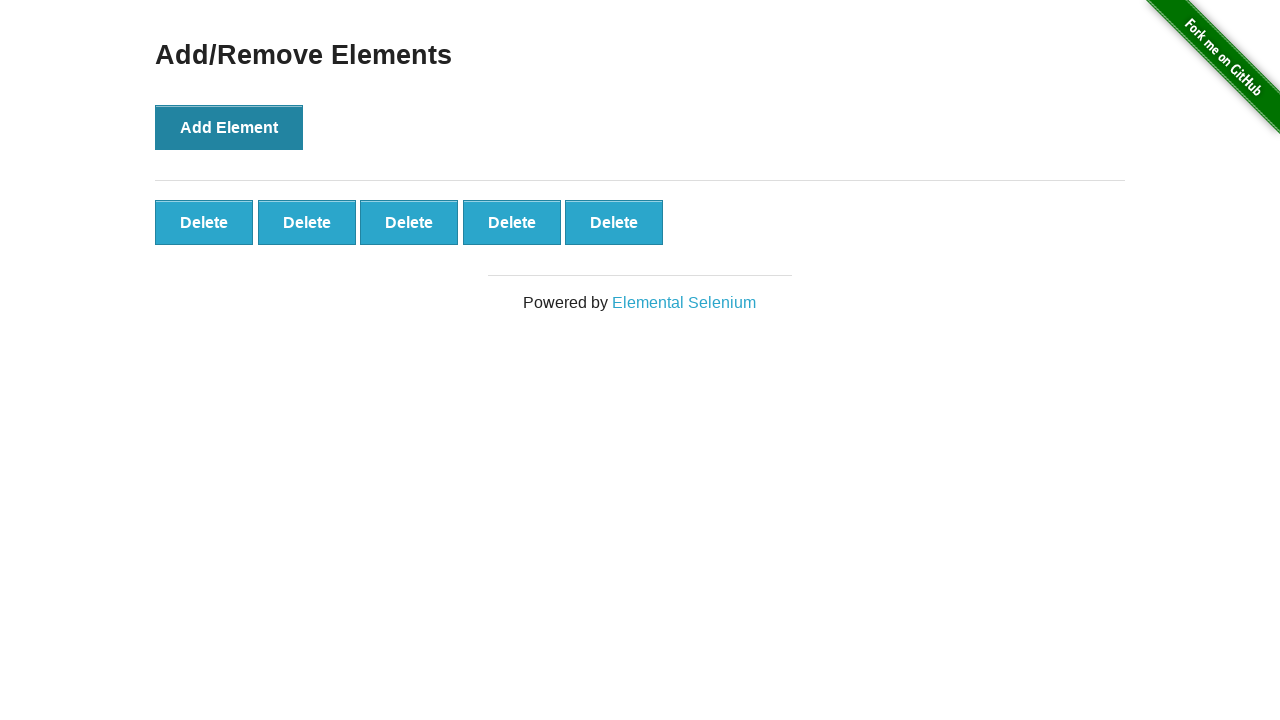

Verified 5 Delete buttons are present
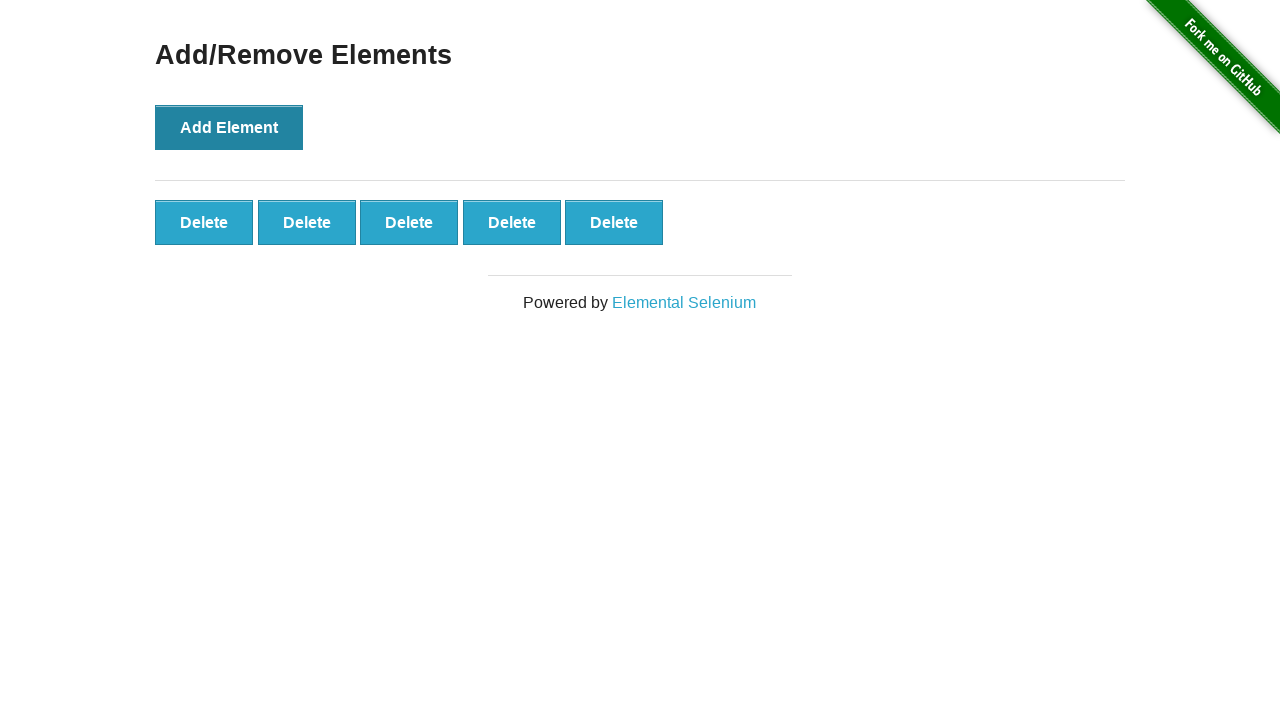

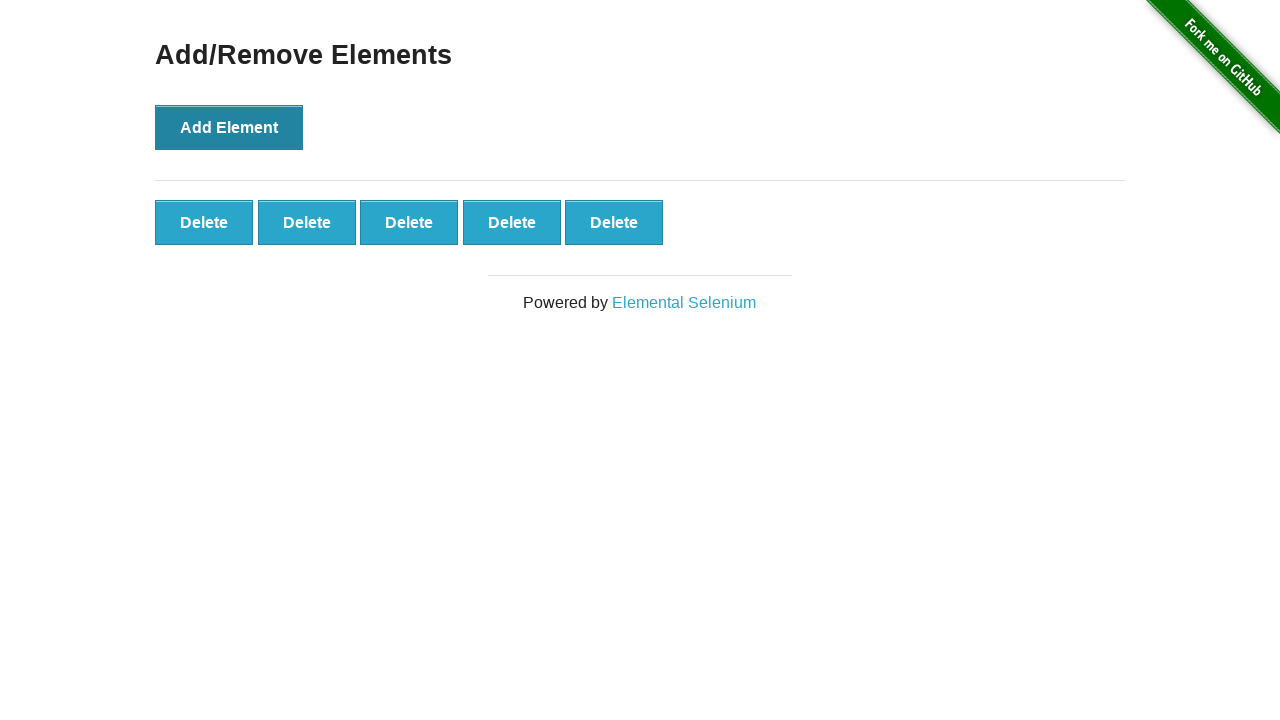